Tests iframe interaction on DemoQA website by navigating to the Frames section, switching between two different iframes, and verifying content in each frame

Starting URL: https://demoqa.com/

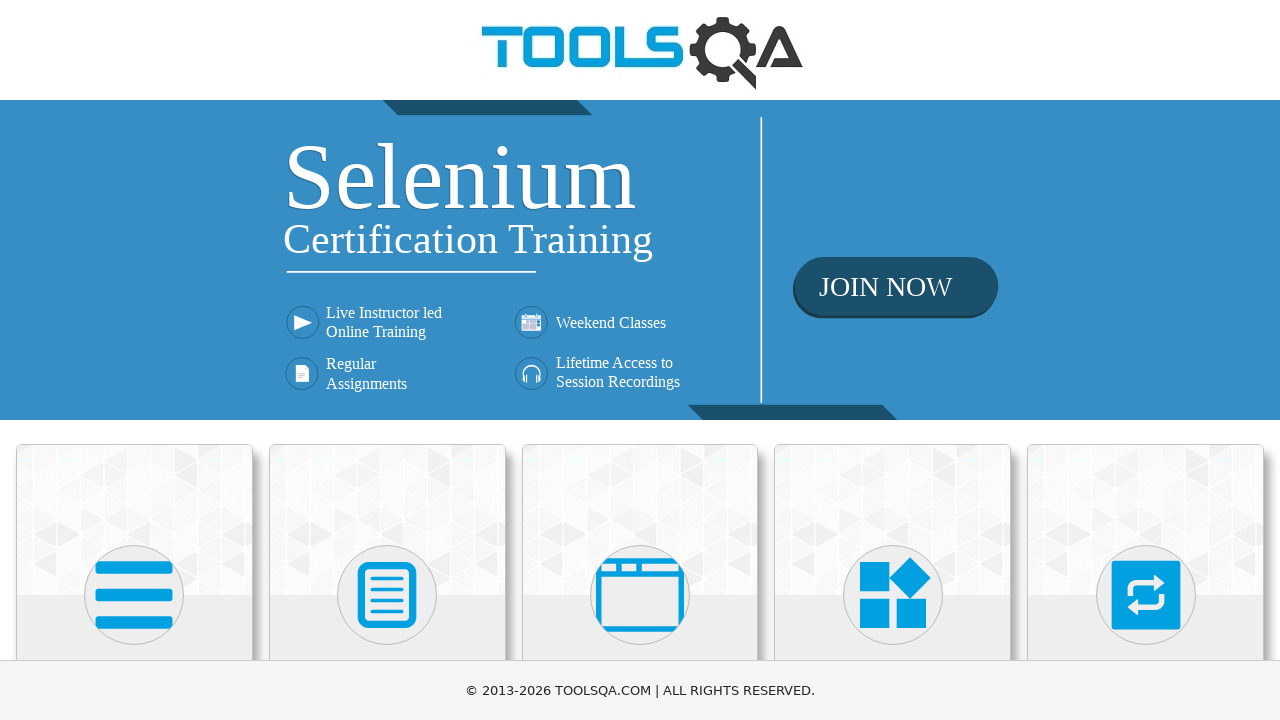

Navigated to DemoQA website
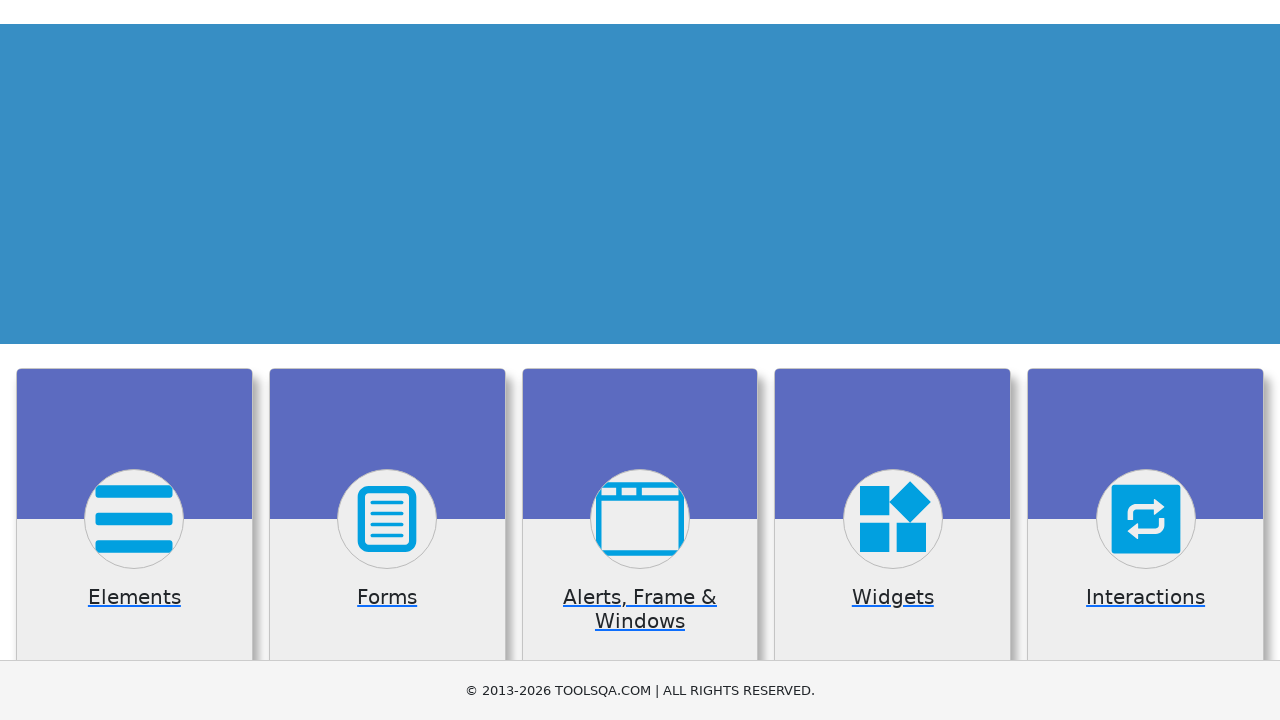

Clicked on Alerts, Frame & Windows menu at (640, 360) on xpath=//h5[text()='Alerts, Frame & Windows']
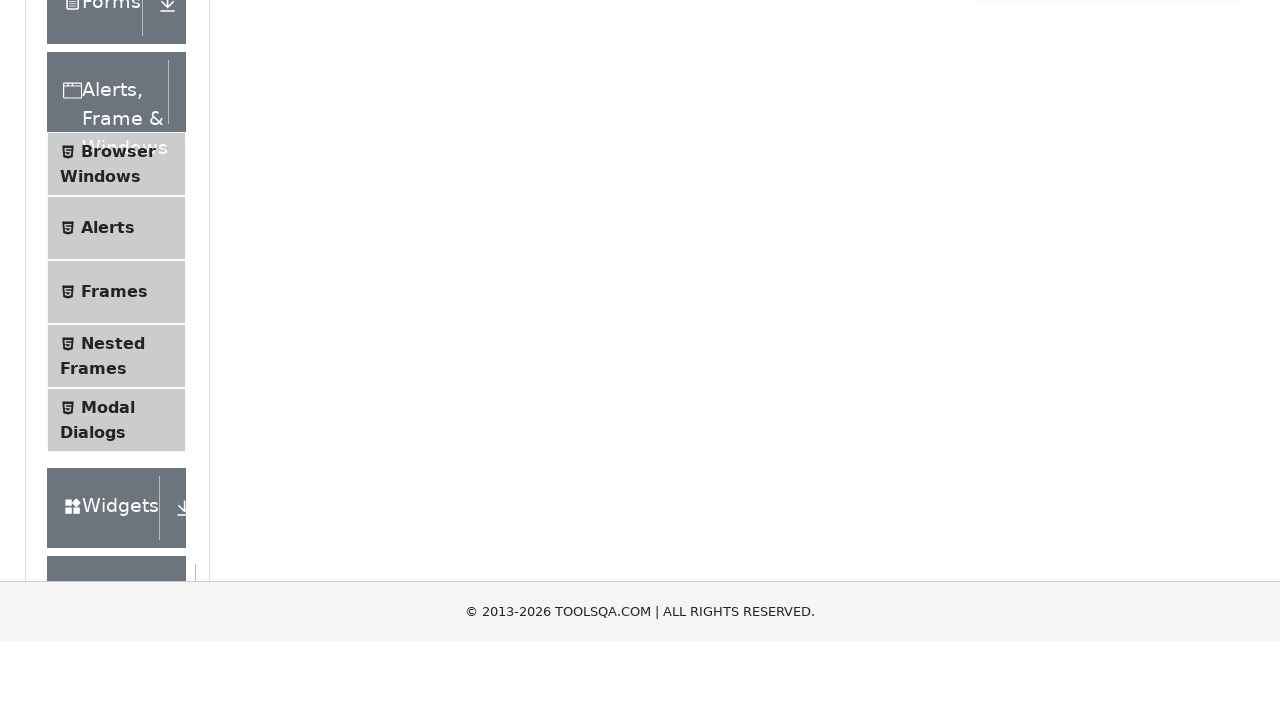

Clicked on Frames menu item at (114, 565) on xpath=//span[text()='Frames']
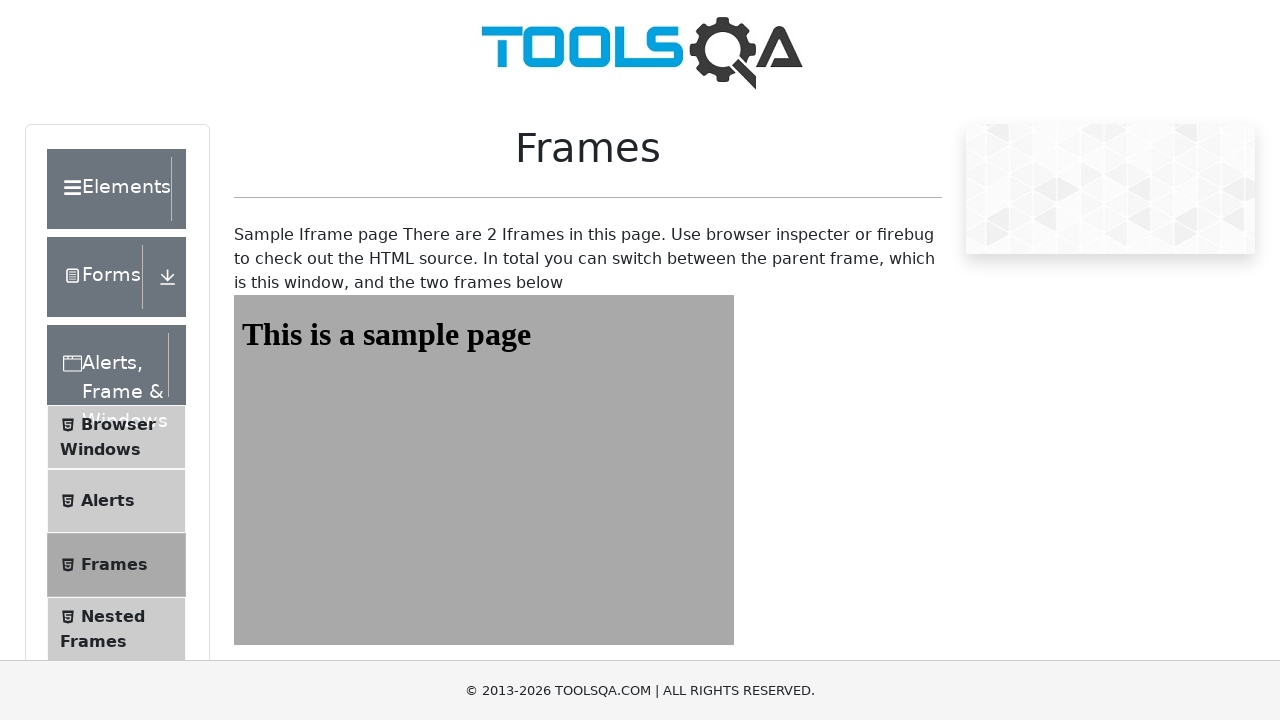

Located first iframe (frame1)
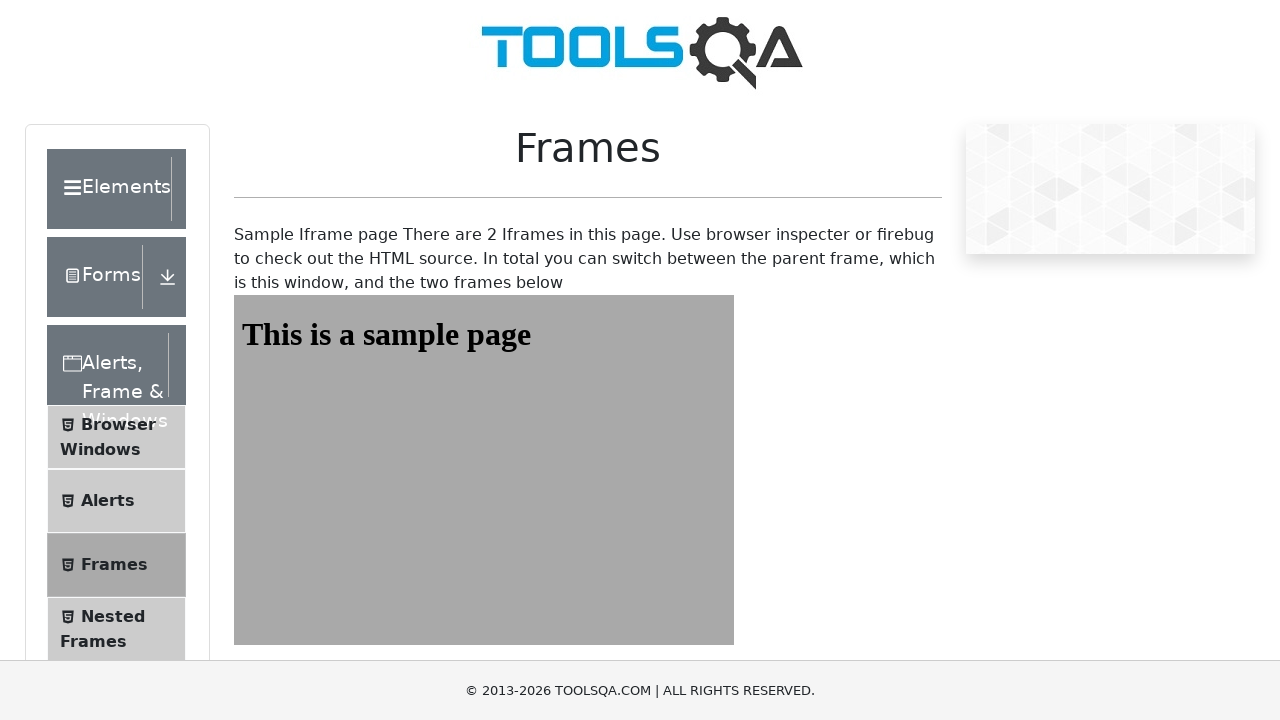

Verified content in first iframe - sample heading found
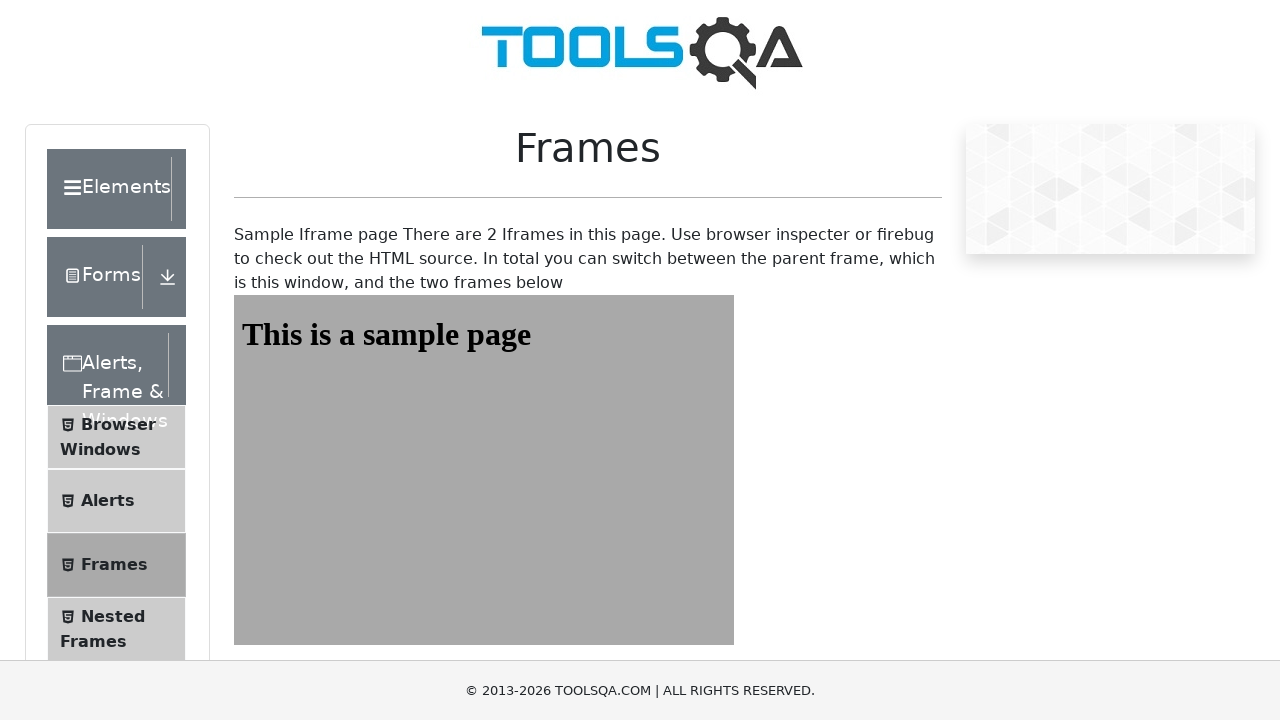

Located second iframe (frame2)
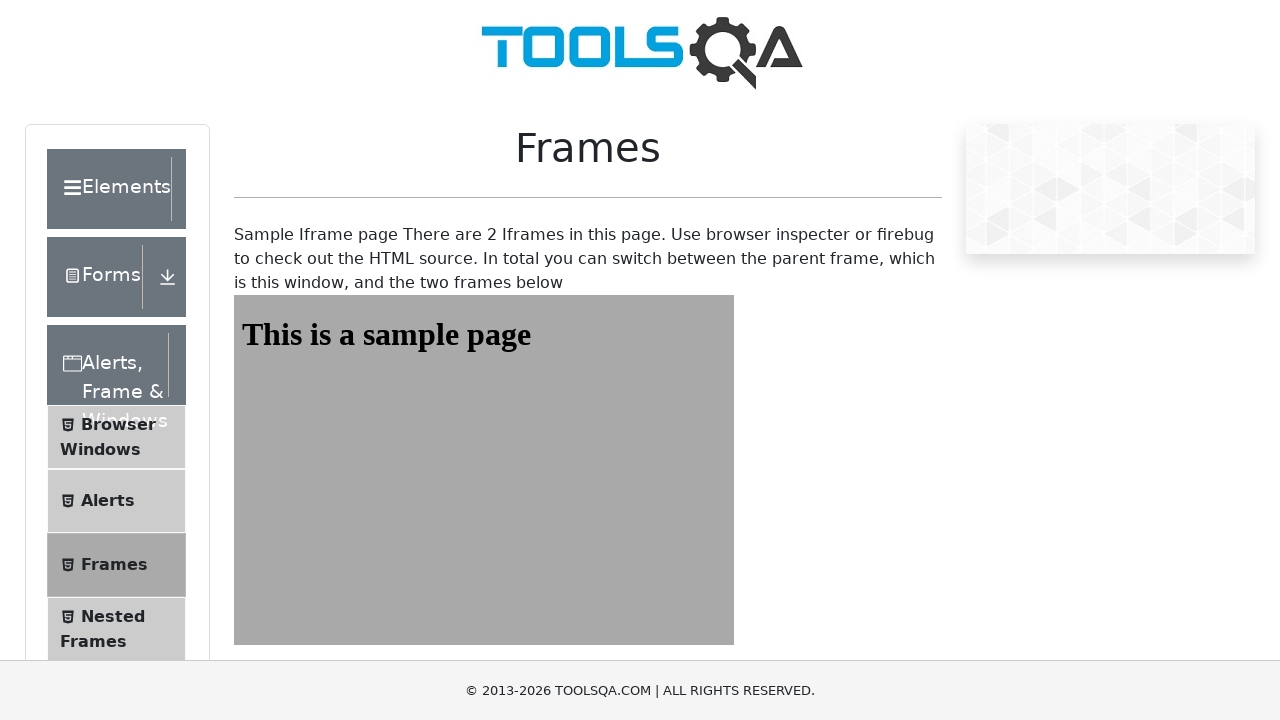

Verified content in second iframe - sample heading found
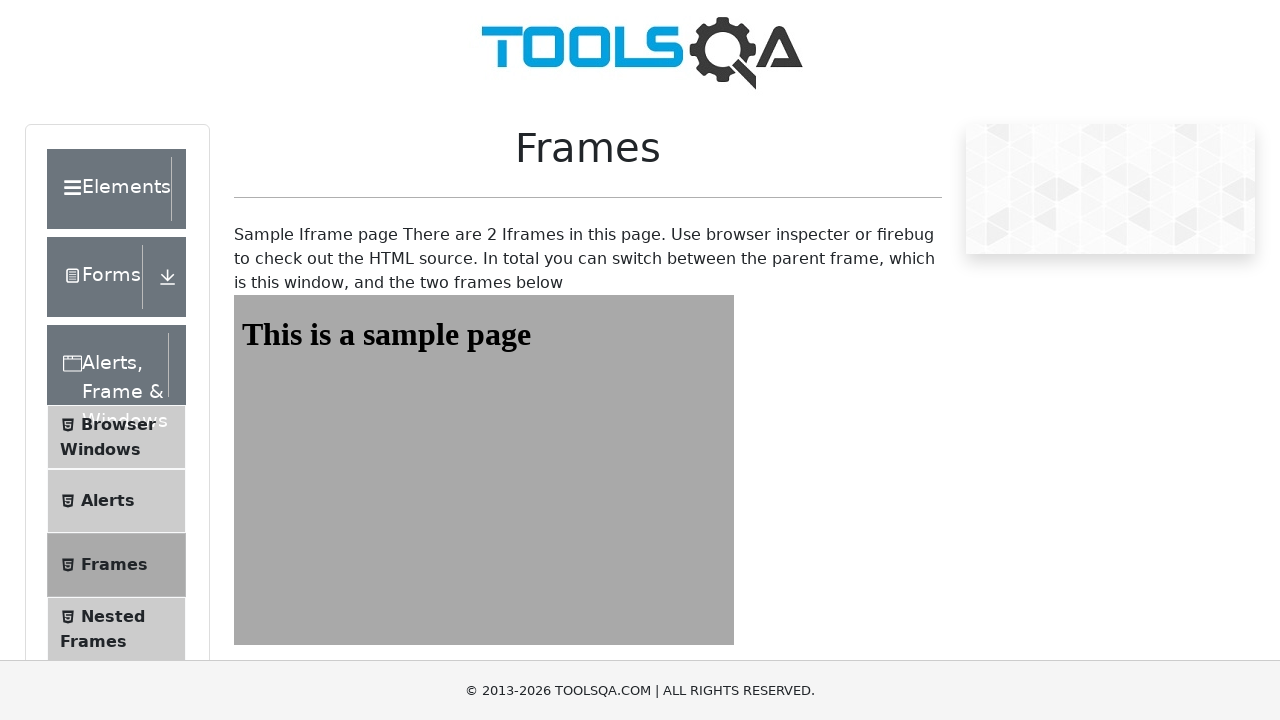

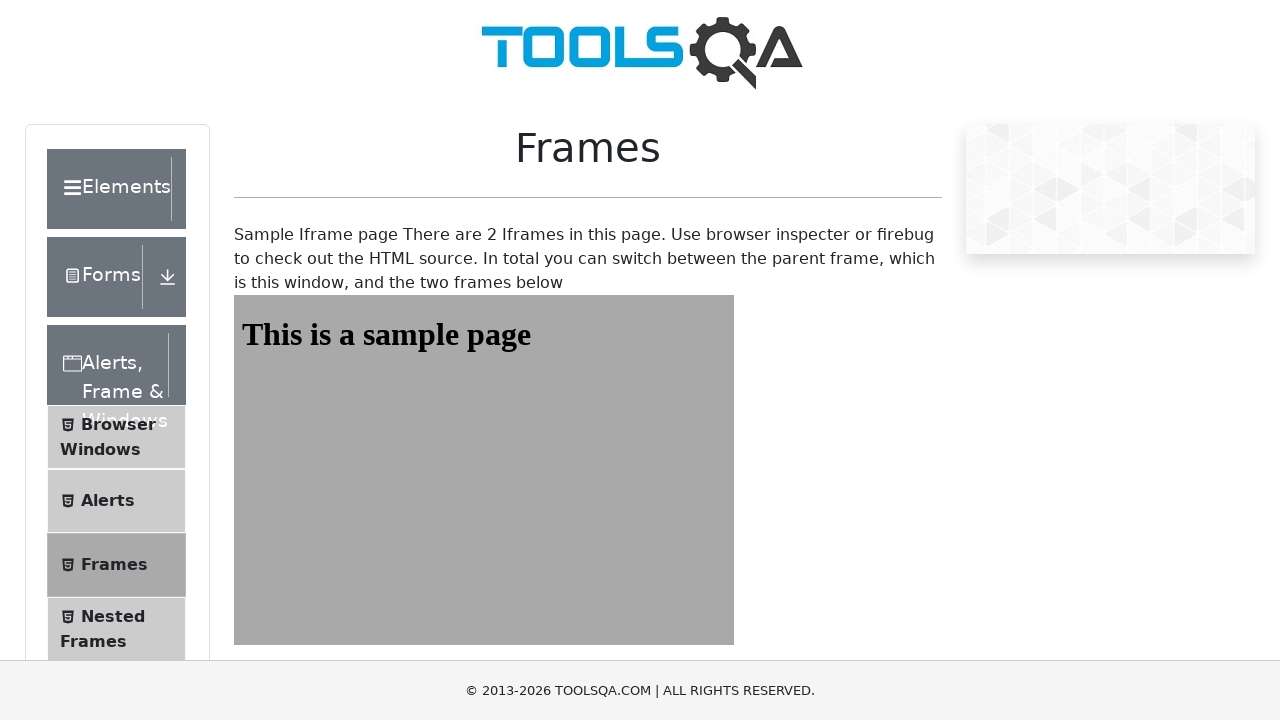